Tests navigating to a Nokia product page and verifying the price is displayed

Starting URL: https://www.demoblaze.com/

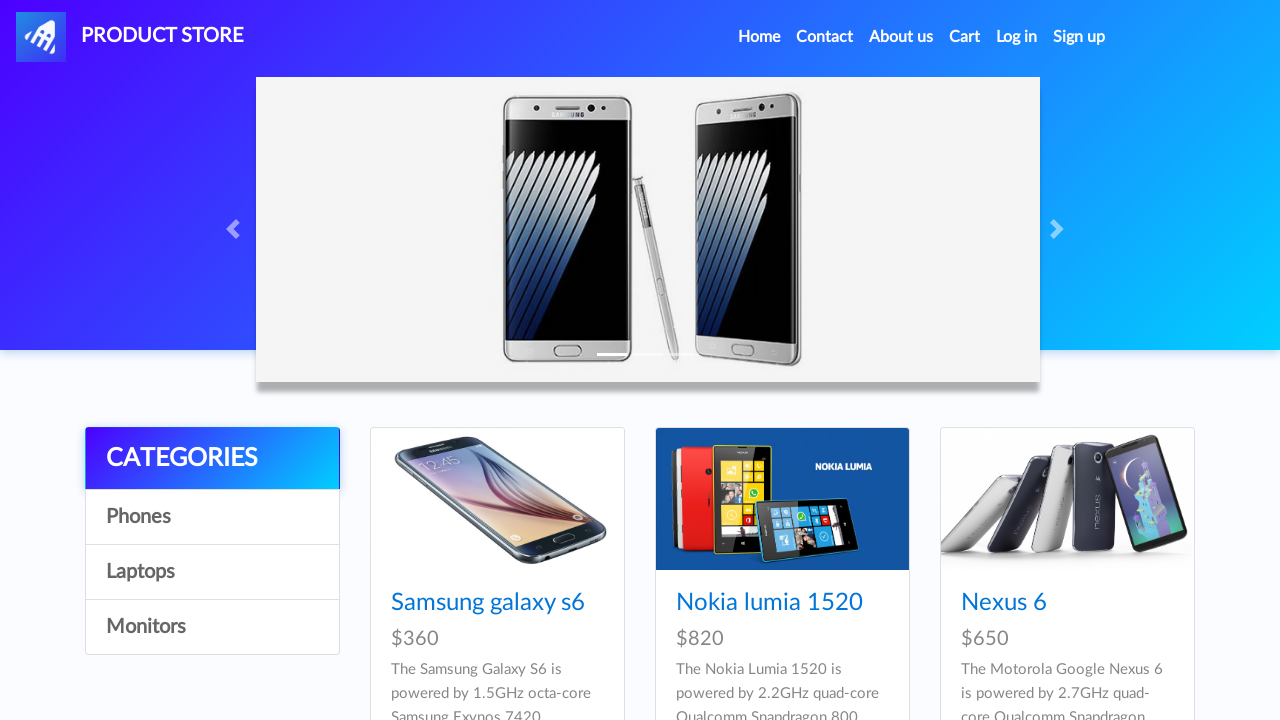

Waited for page to reach networkidle load state
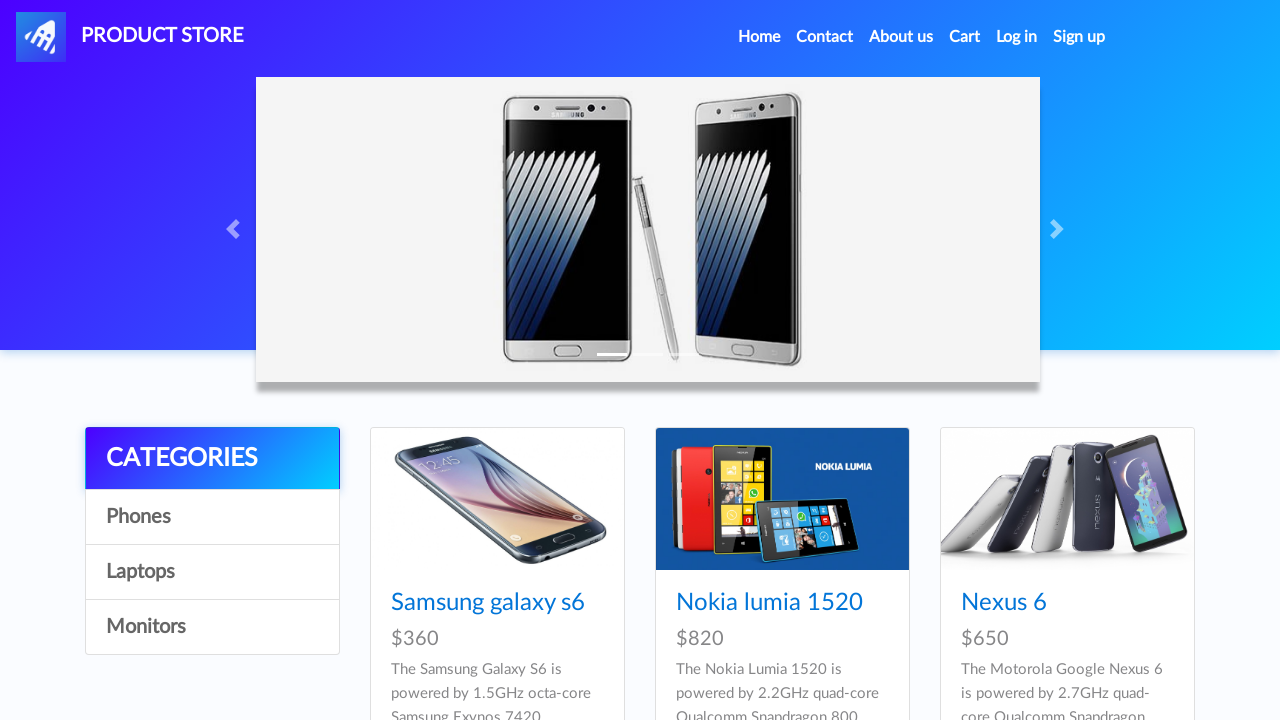

Clicked on Nokia product link at (782, 499) on a[href='prod.html?idp_=2']
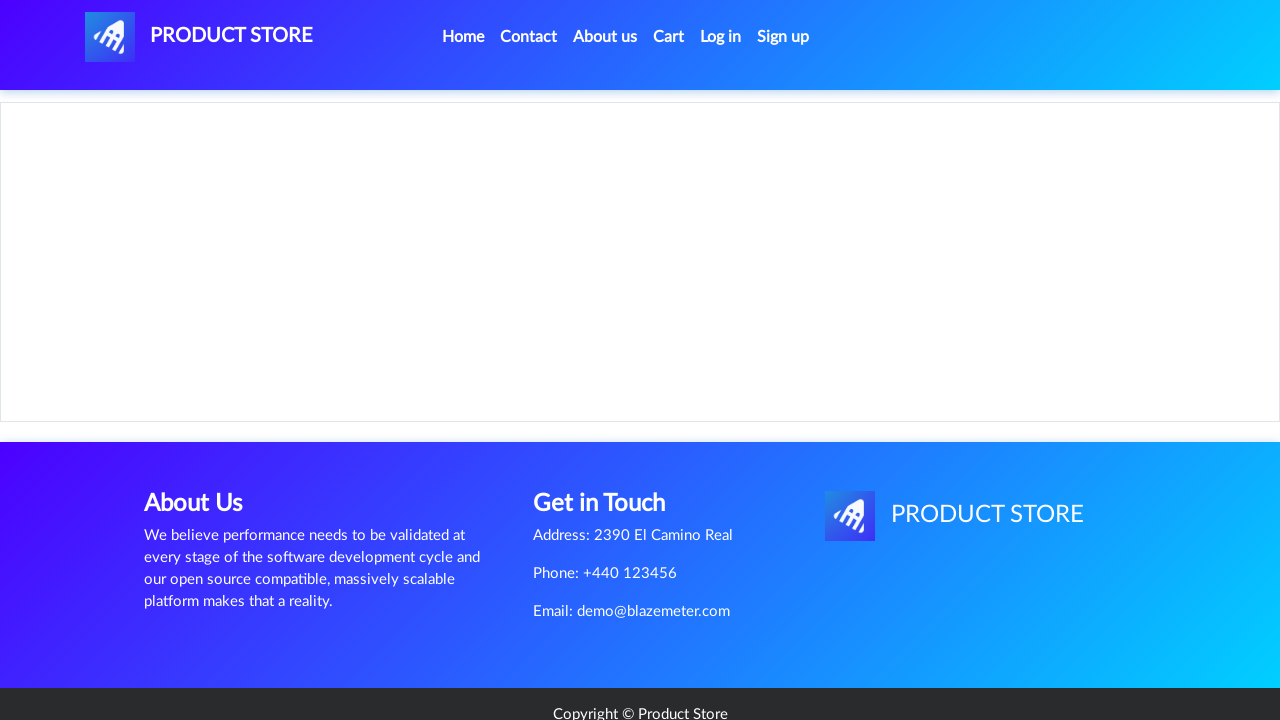

Verified Nokia product price of $820 is displayed
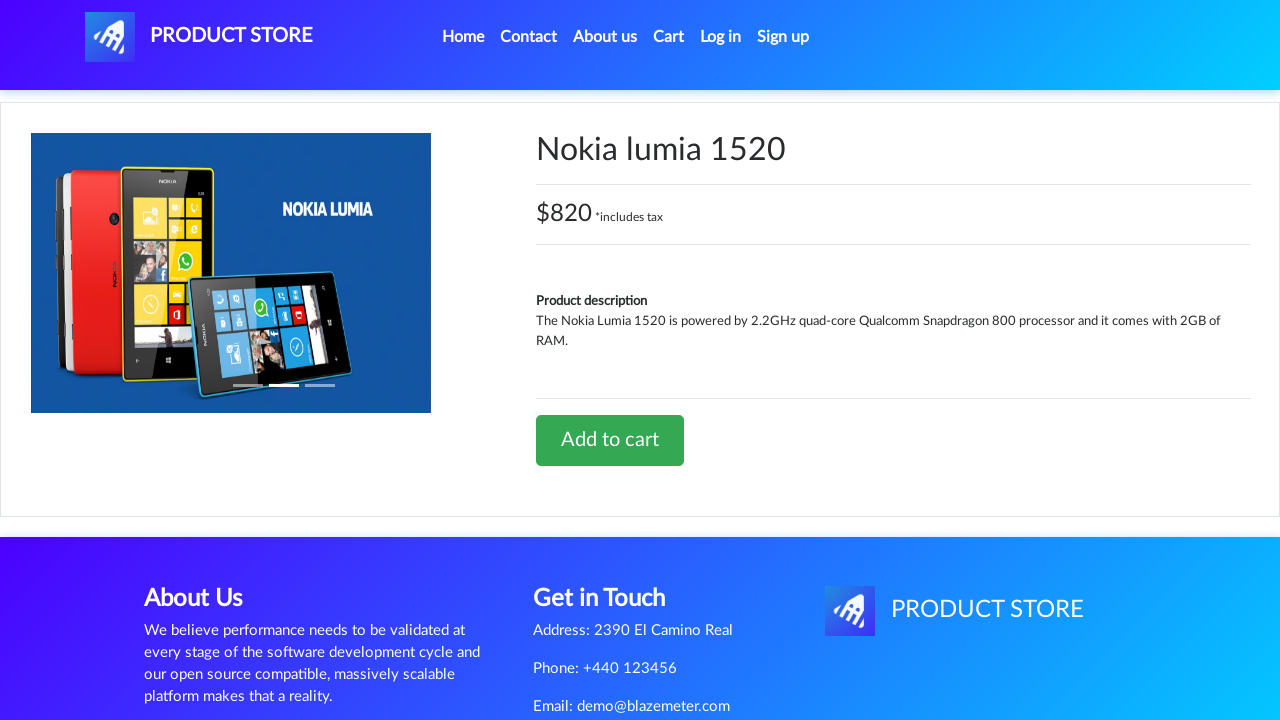

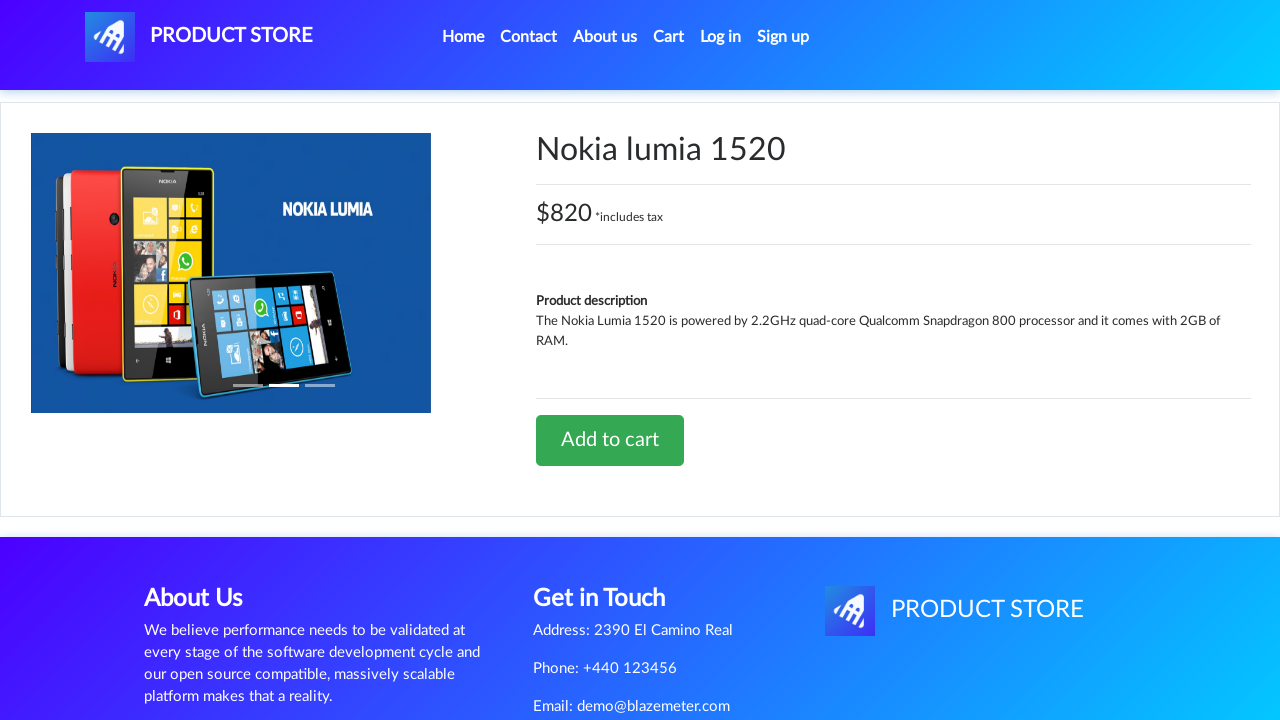